Tests the search functionality on Python.org by entering "requests" in the search field and clicking the search button to submit the query.

Starting URL: https://www.python.org/

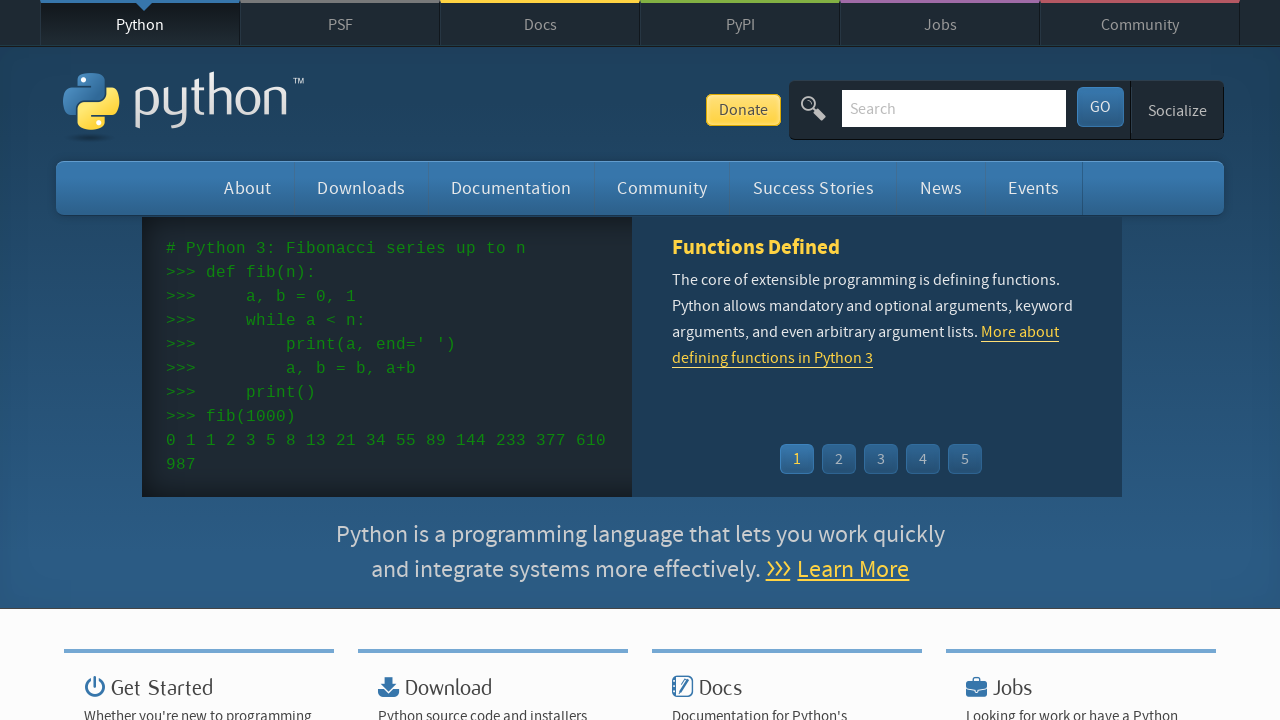

Search input field loaded on Python.org
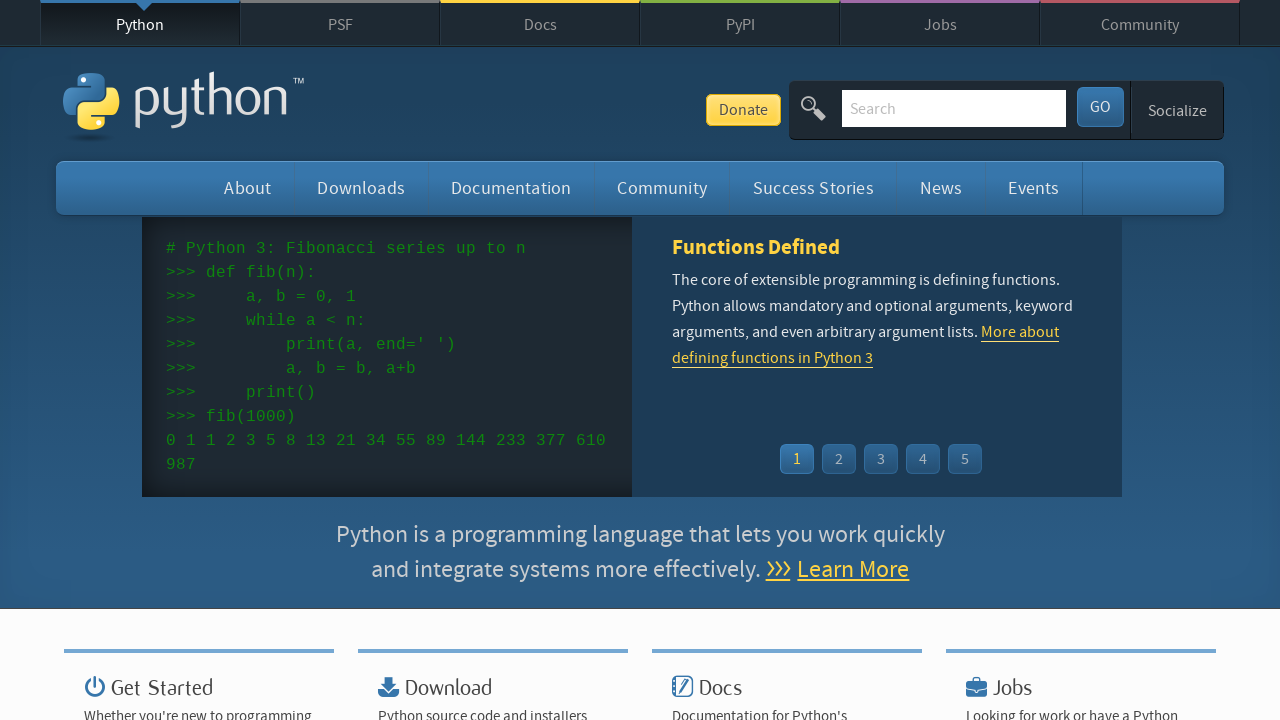

Entered 'requests' in the search field on #id-search-field
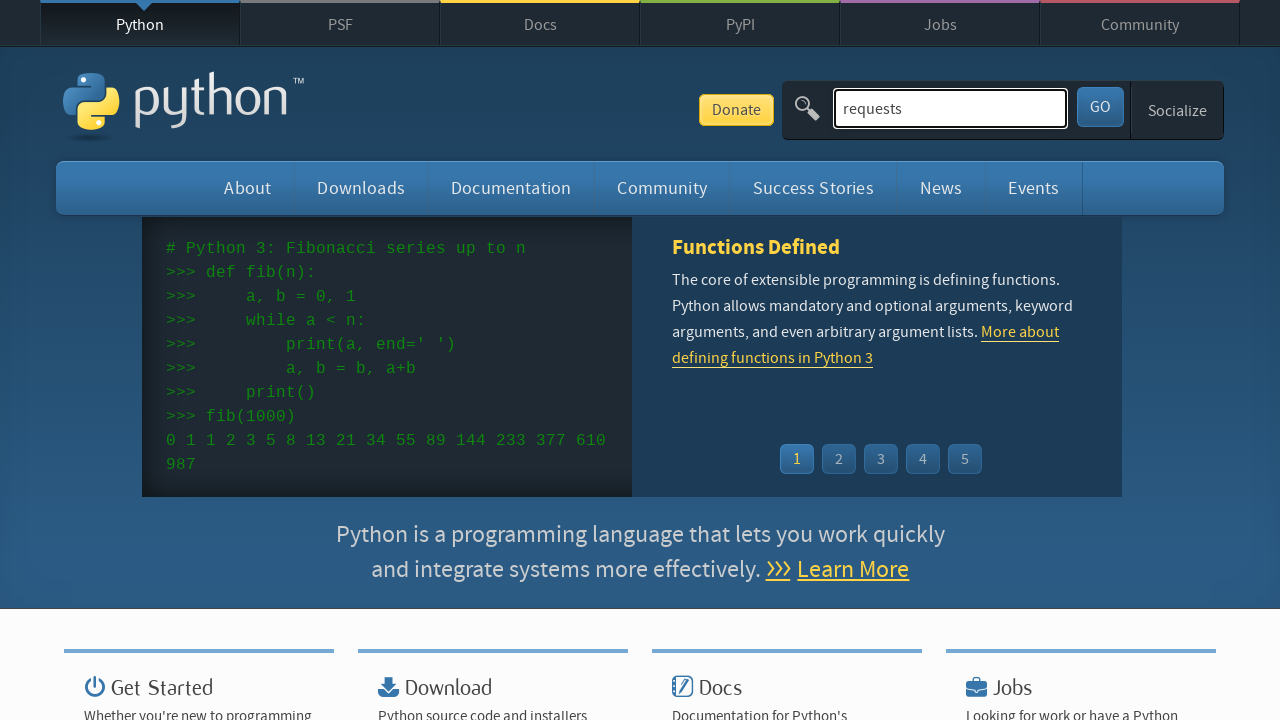

Clicked the search submit button at (1100, 107) on button[title='Submit this Search']
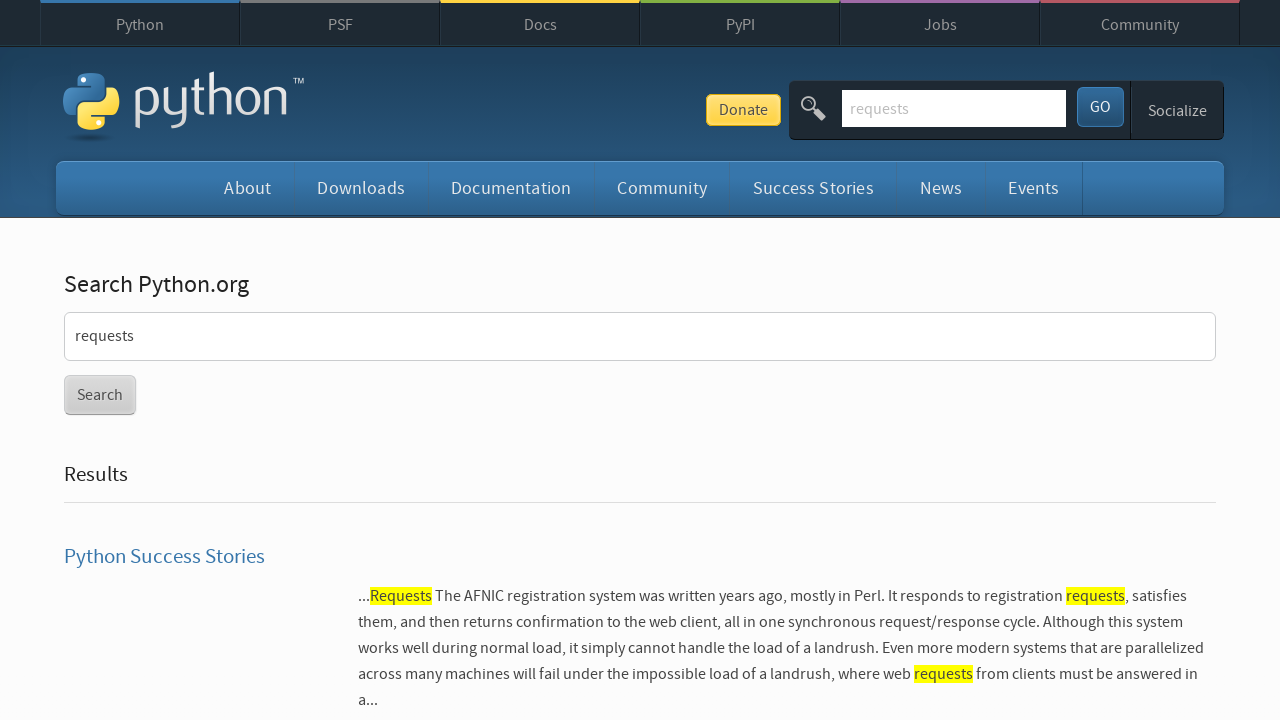

Search results page loaded successfully
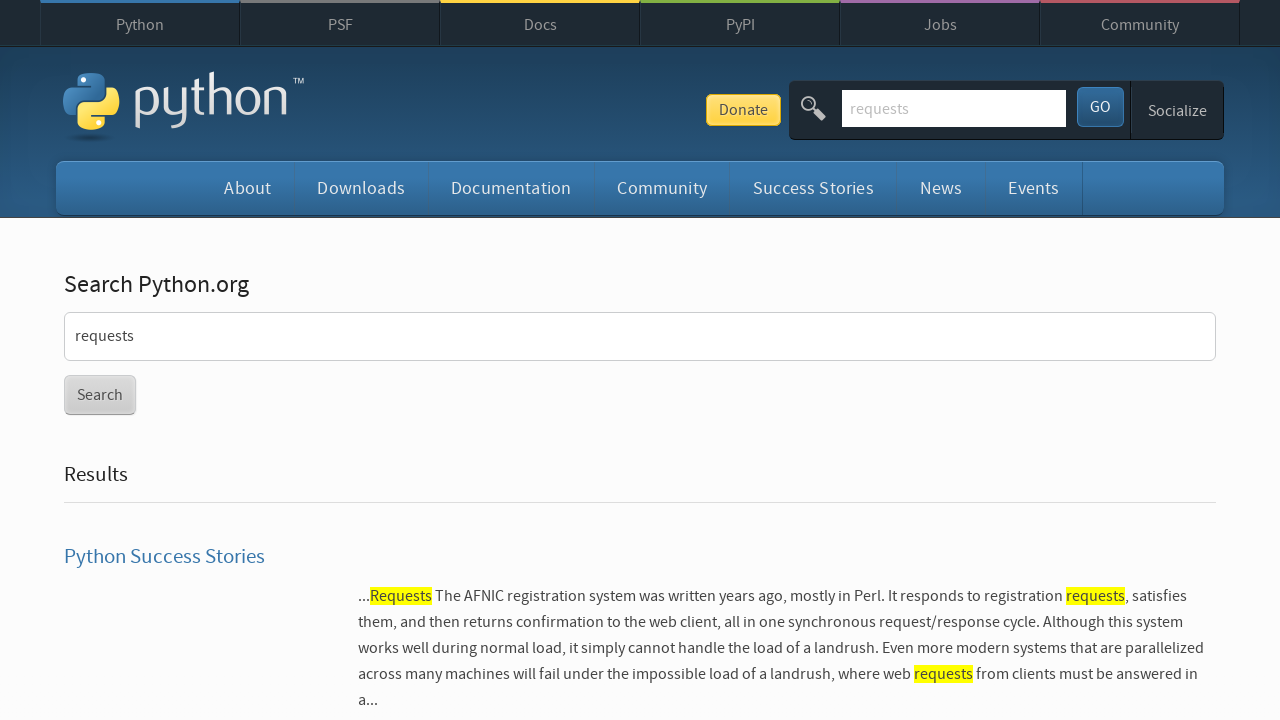

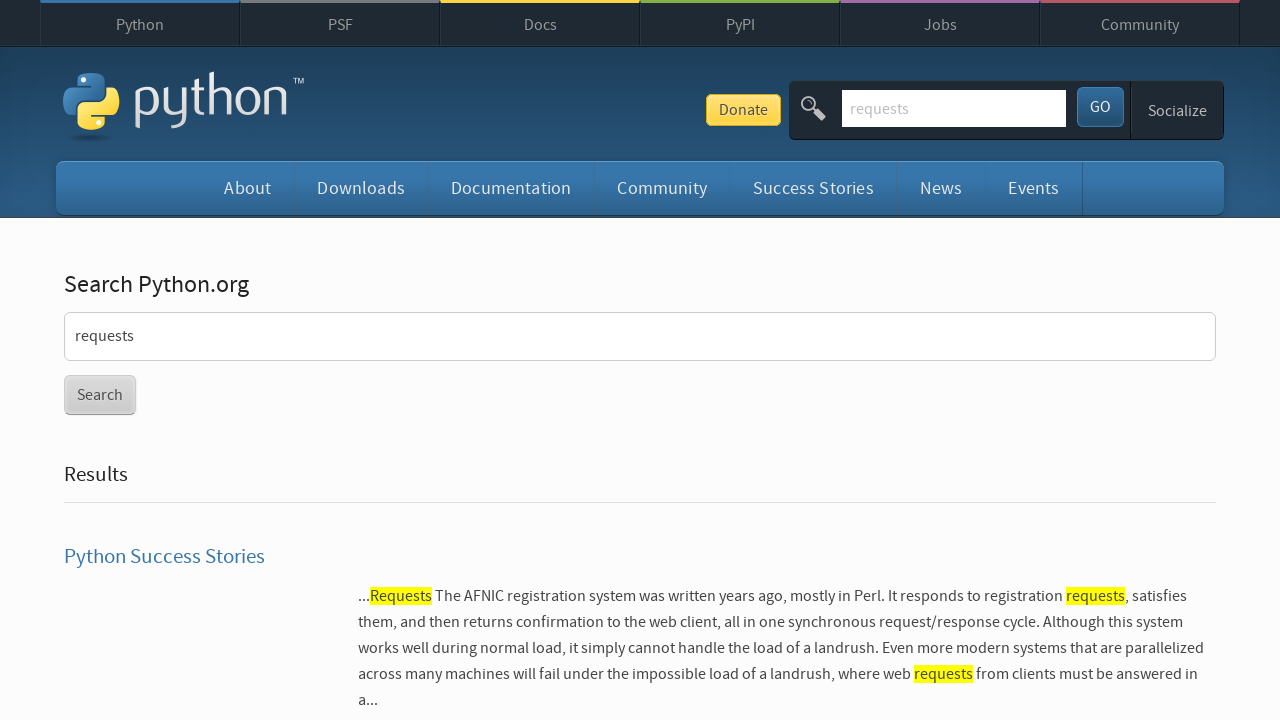